Tests registration form validation for email/phone field by entering valid name fields and invalid phone format

Starting URL: https://b2c.passport.rt.ru

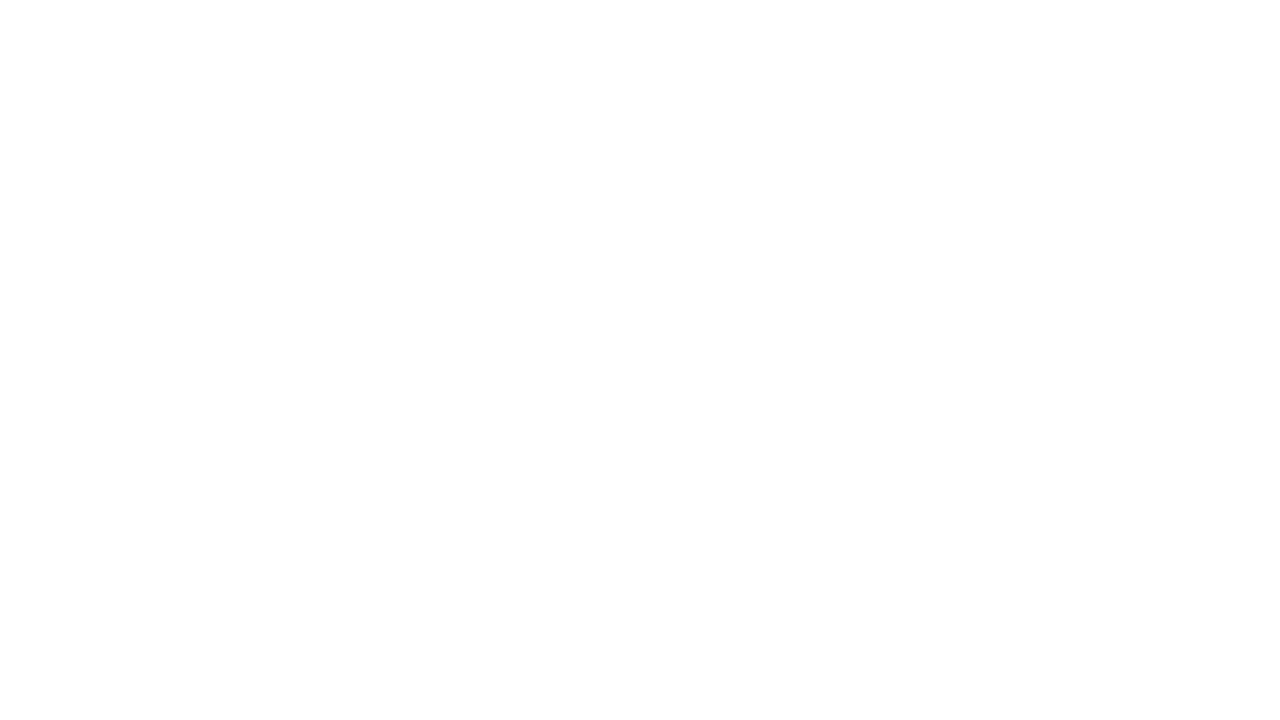

Clicked register link at (1010, 656) on a#kc-register
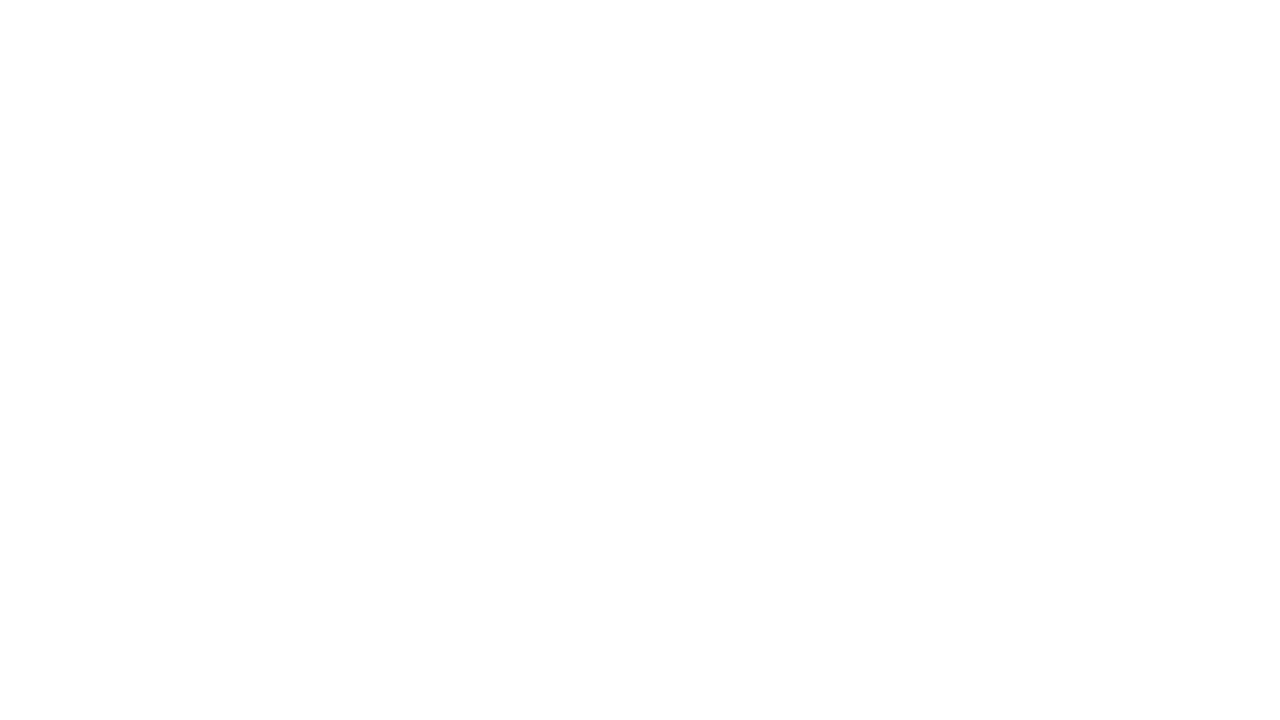

Registration page loaded with title visible
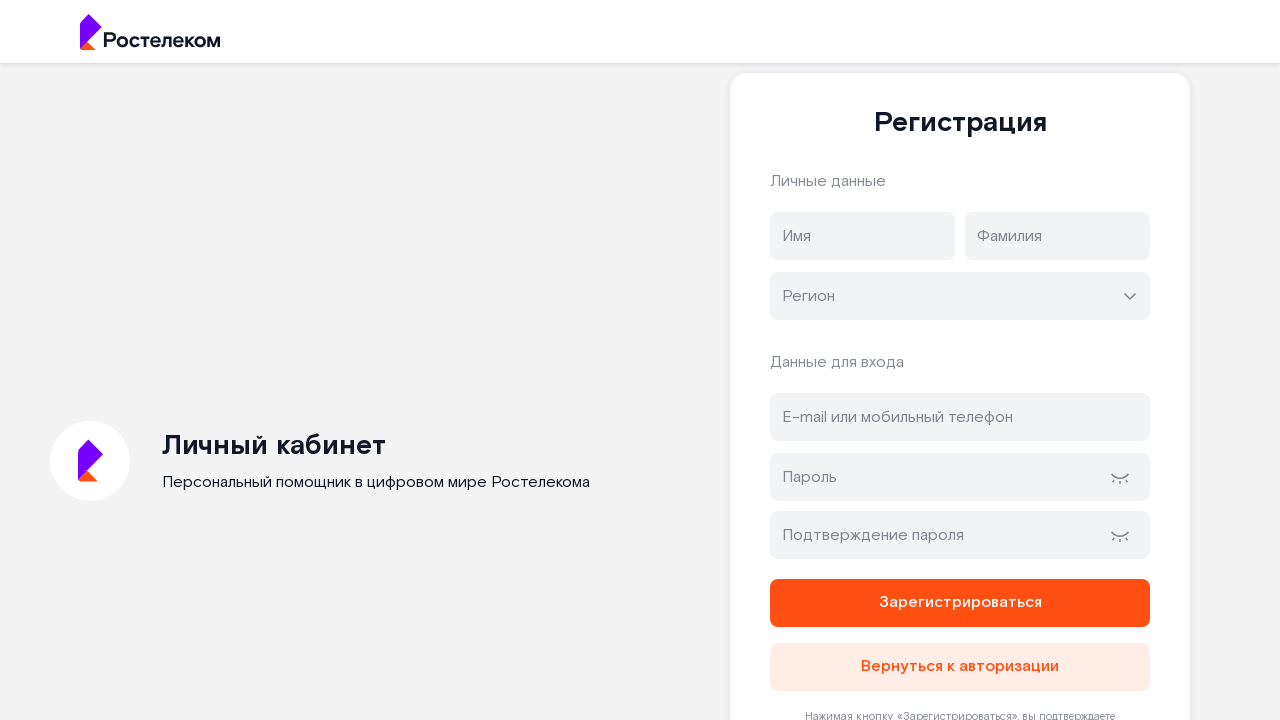

Entered valid first name 'Дмитрий' on input[name='firstName']
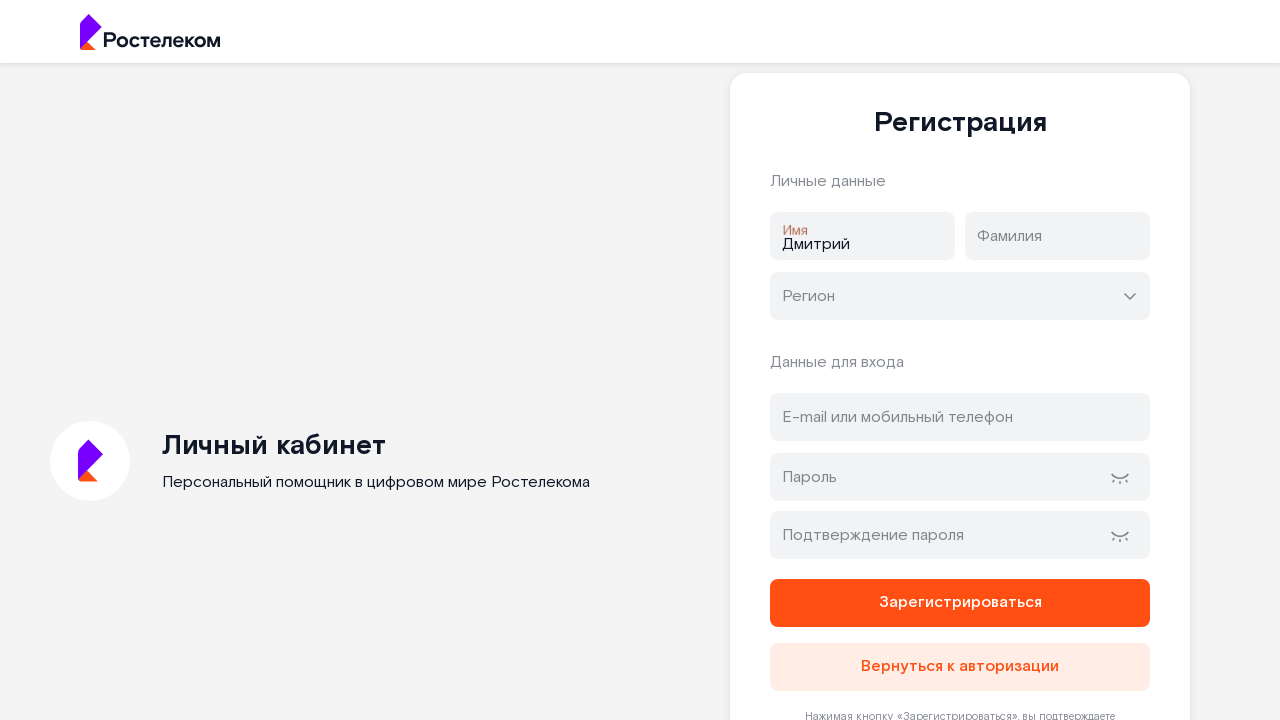

Entered valid last name 'Шестаков' on input[name='lastName']
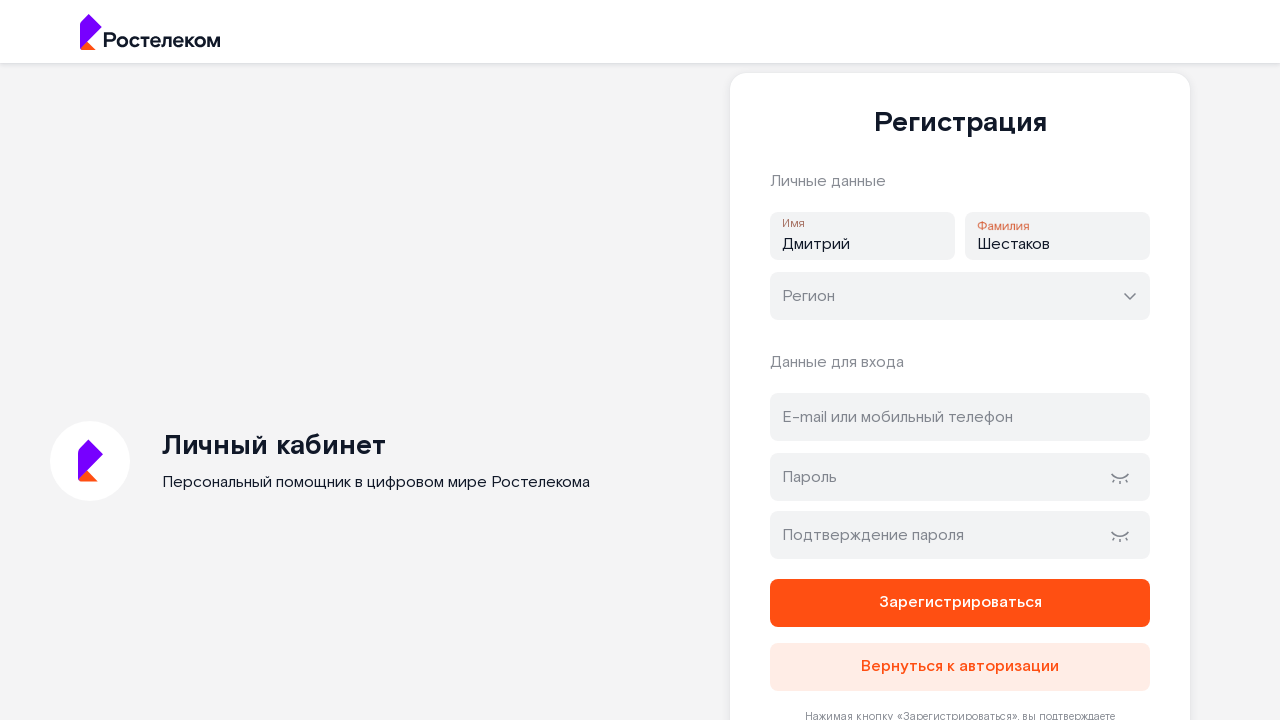

Entered invalid phone format '123456' in email/phone field on input#address
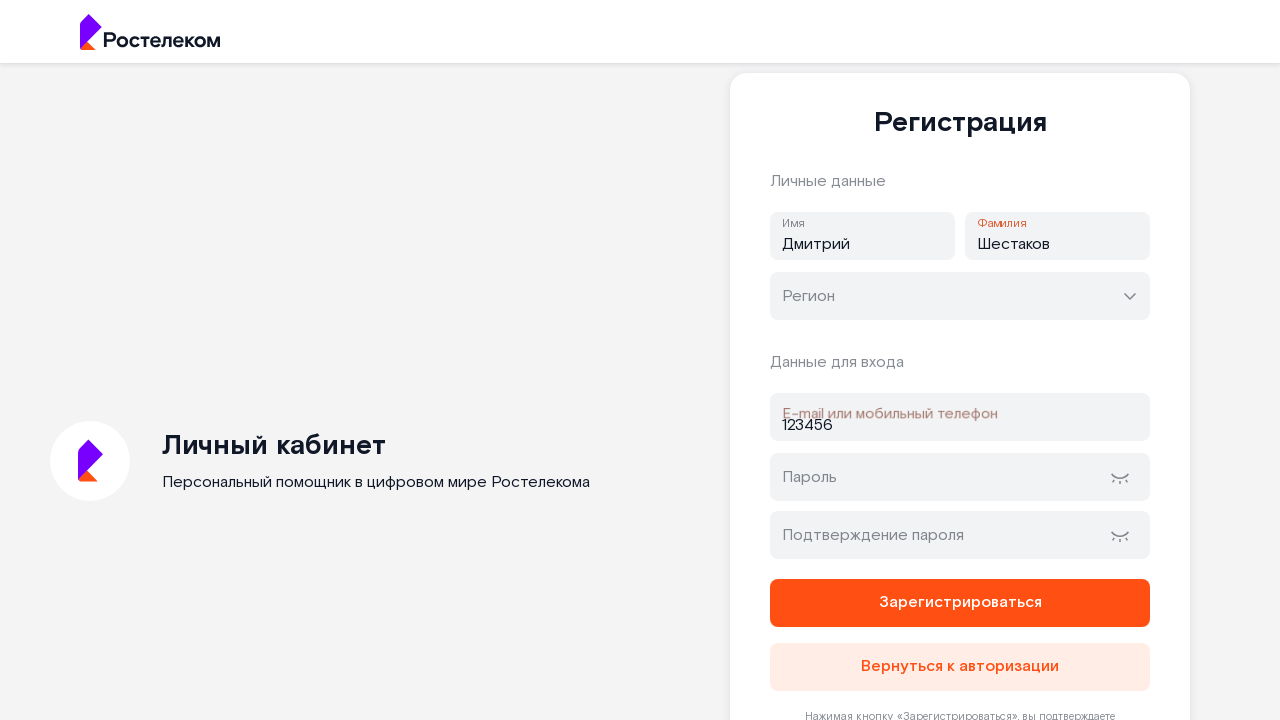

Clicked register button to submit form at (960, 603) on button[name='register']
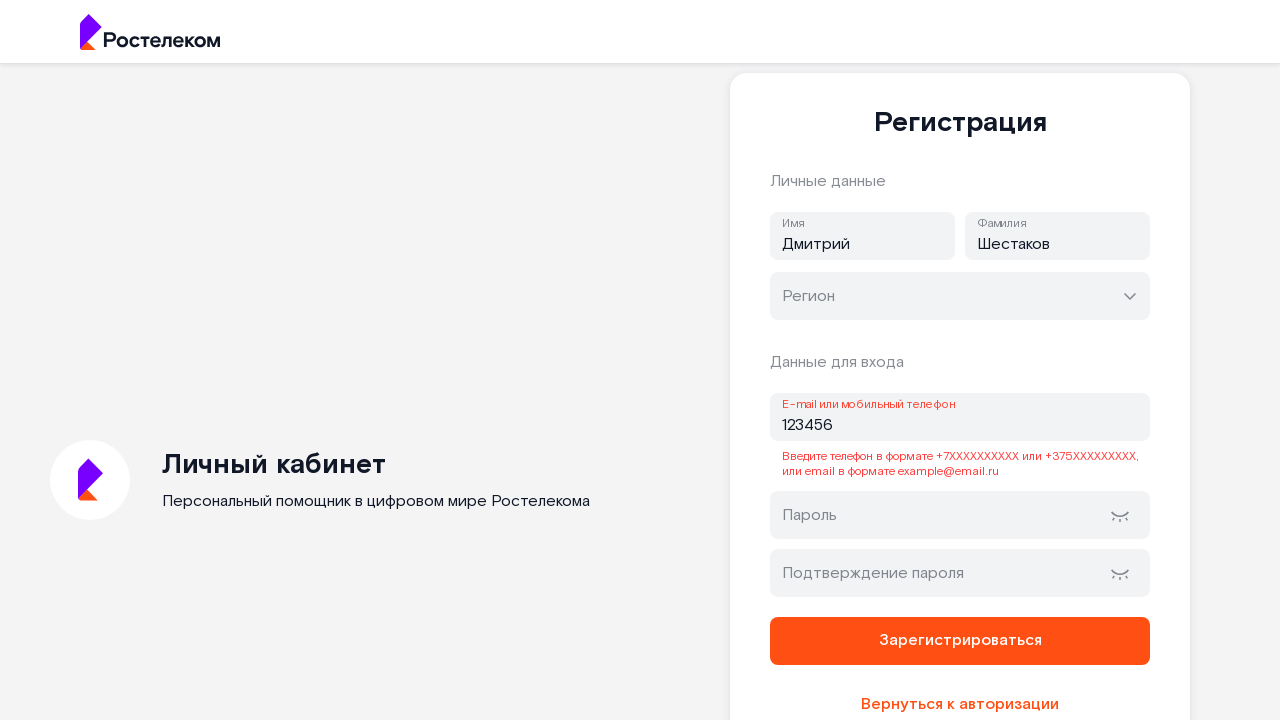

Error message appeared for invalid email/phone format
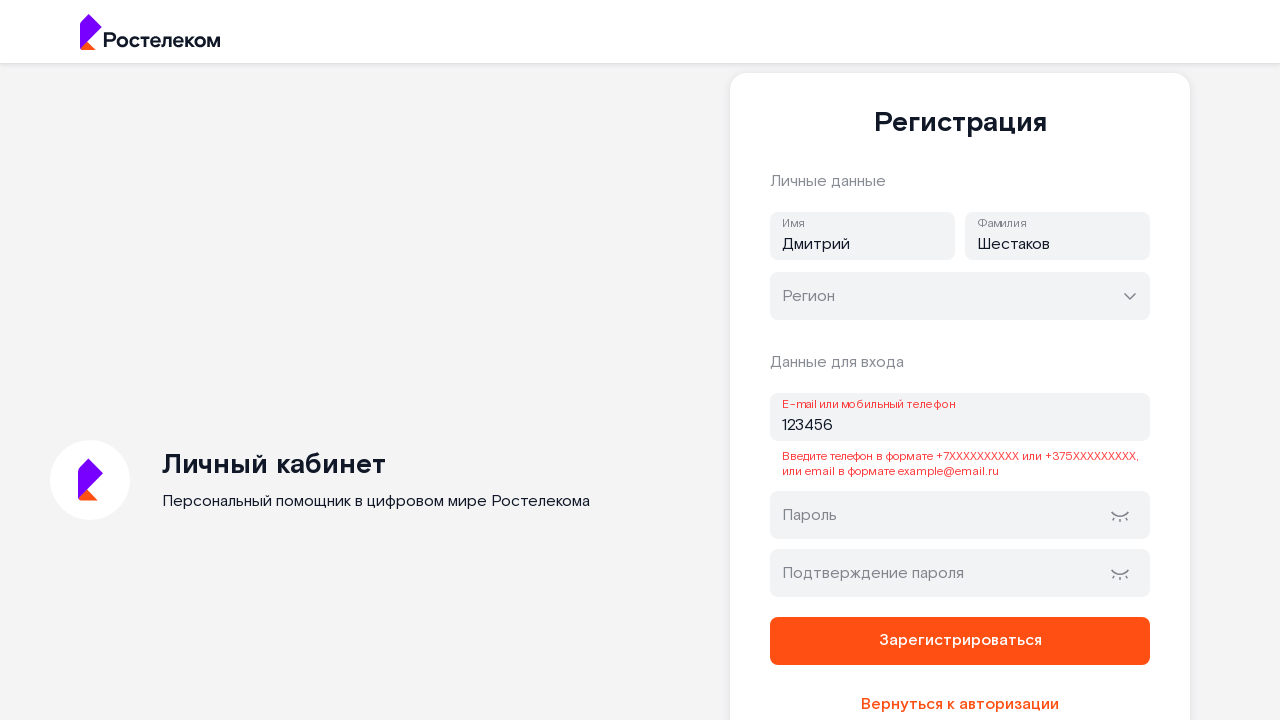

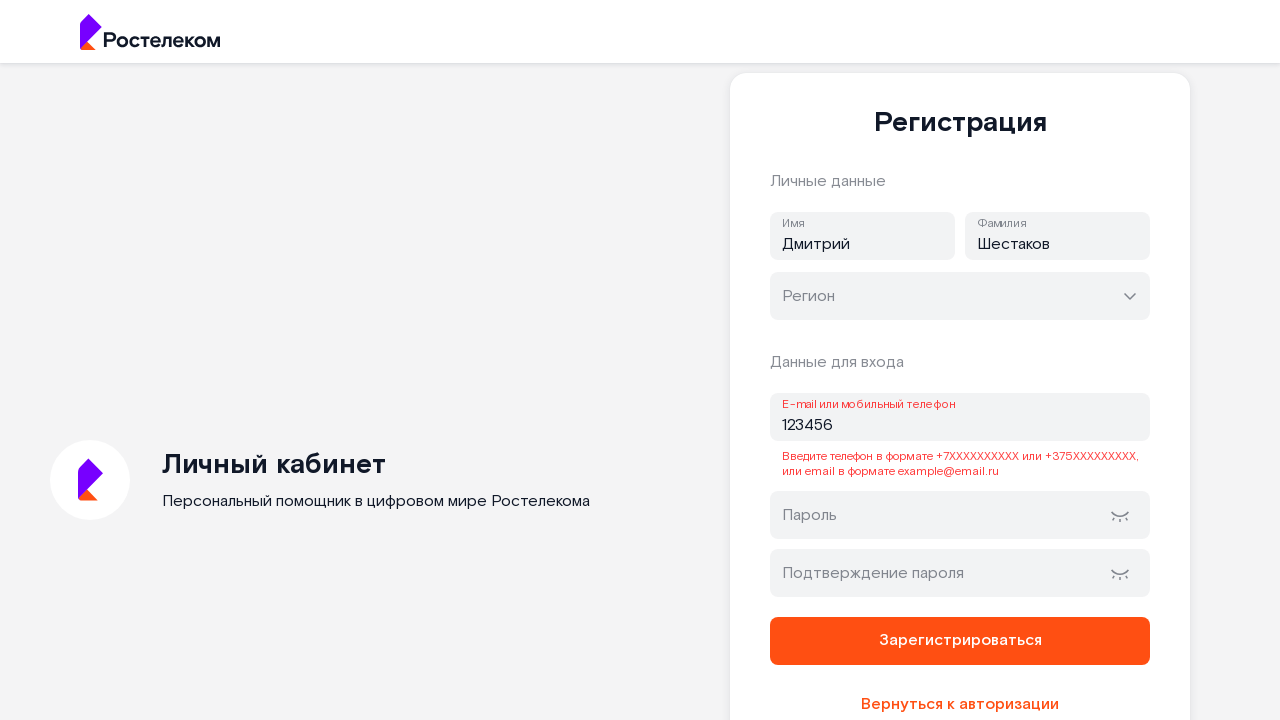